Tests that a todo item is removed if an empty text string is entered during editing.

Starting URL: https://demo.playwright.dev/todomvc

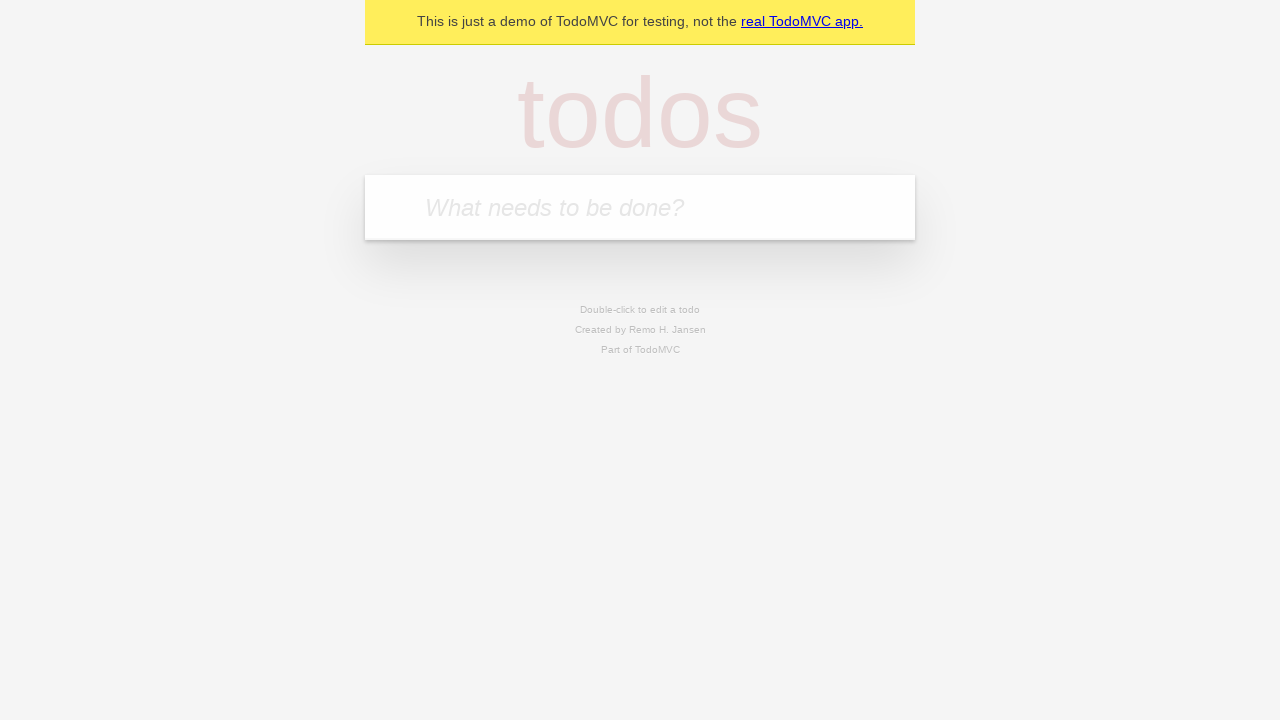

Filled todo input with 'buy some cheese' on internal:attr=[placeholder="What needs to be done?"i]
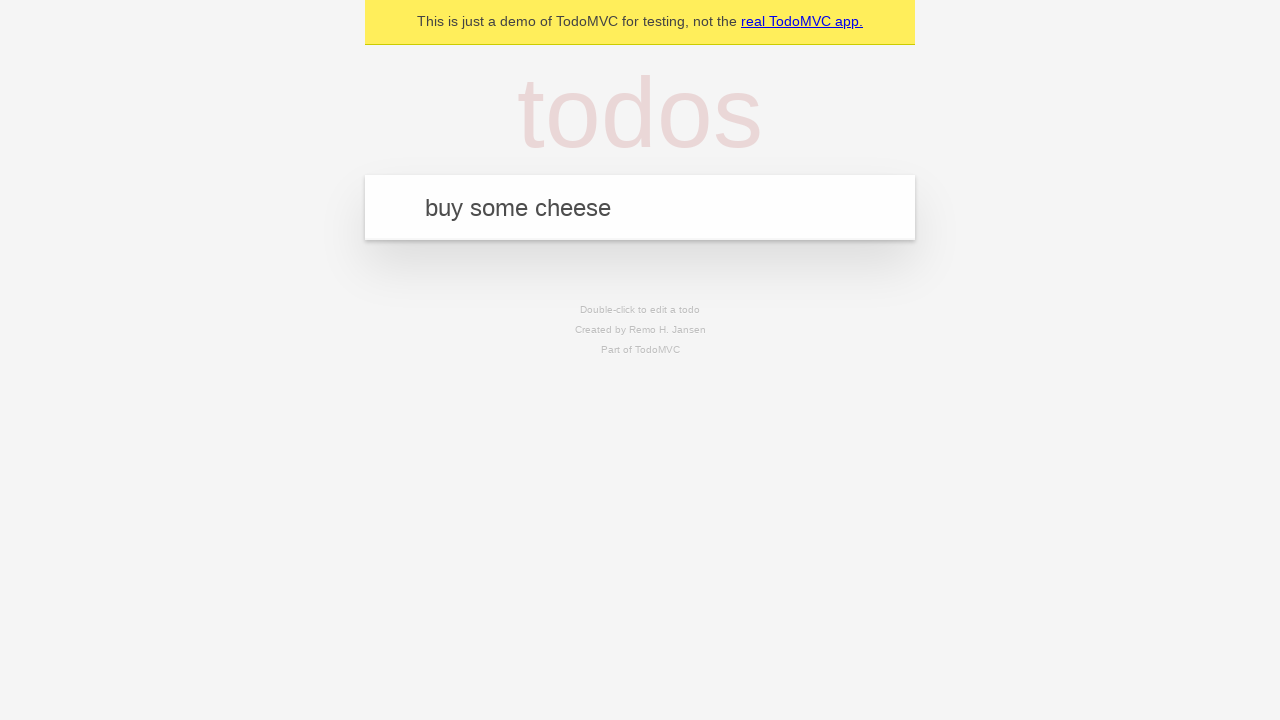

Pressed Enter to create first todo on internal:attr=[placeholder="What needs to be done?"i]
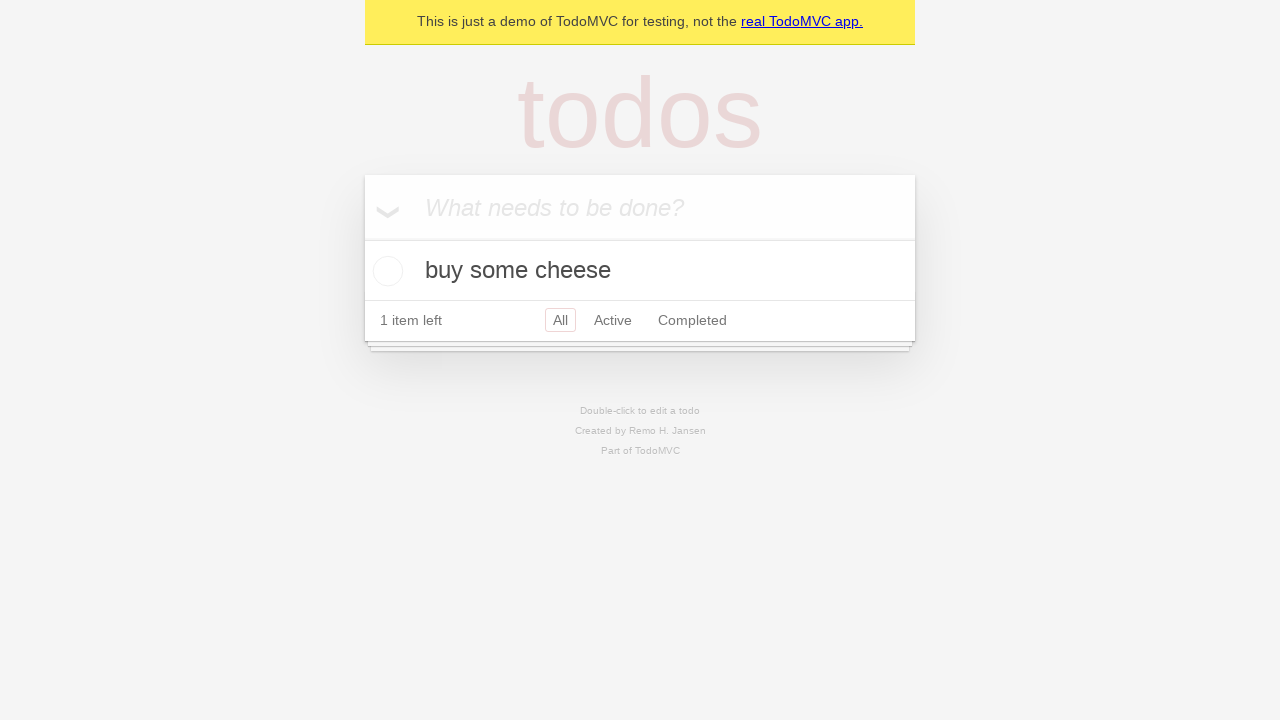

Filled todo input with 'feed the cat' on internal:attr=[placeholder="What needs to be done?"i]
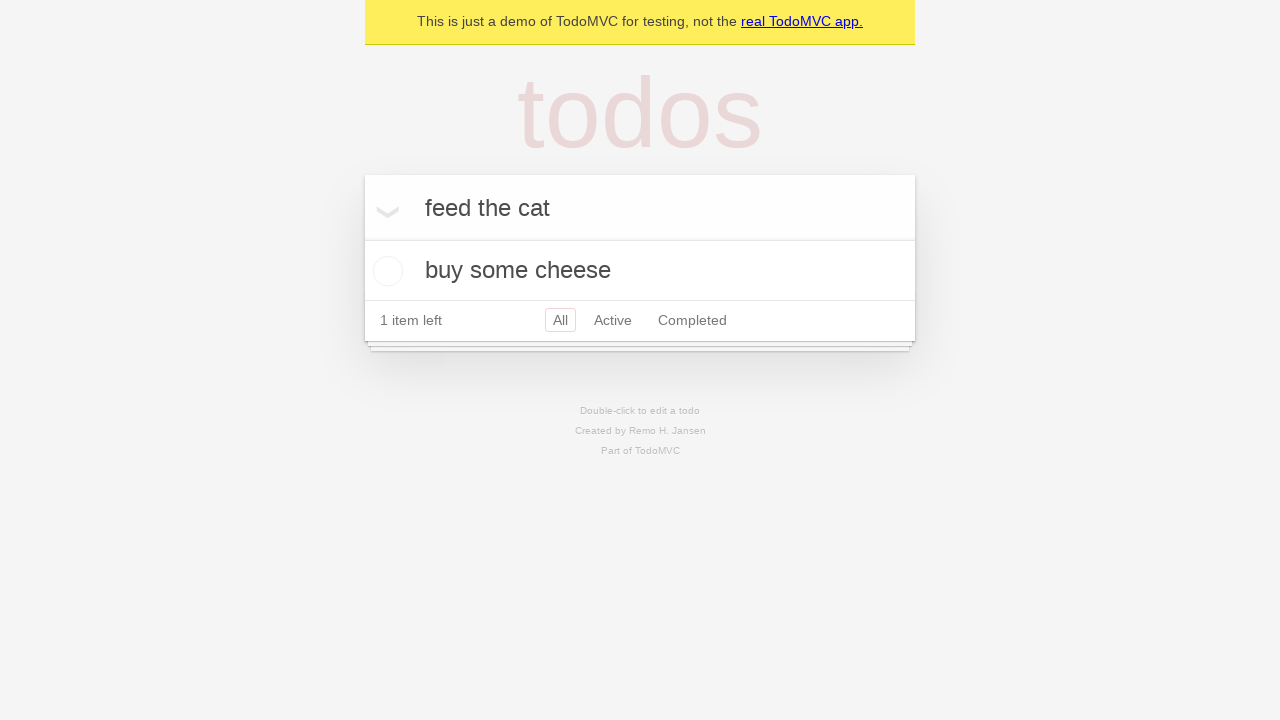

Pressed Enter to create second todo on internal:attr=[placeholder="What needs to be done?"i]
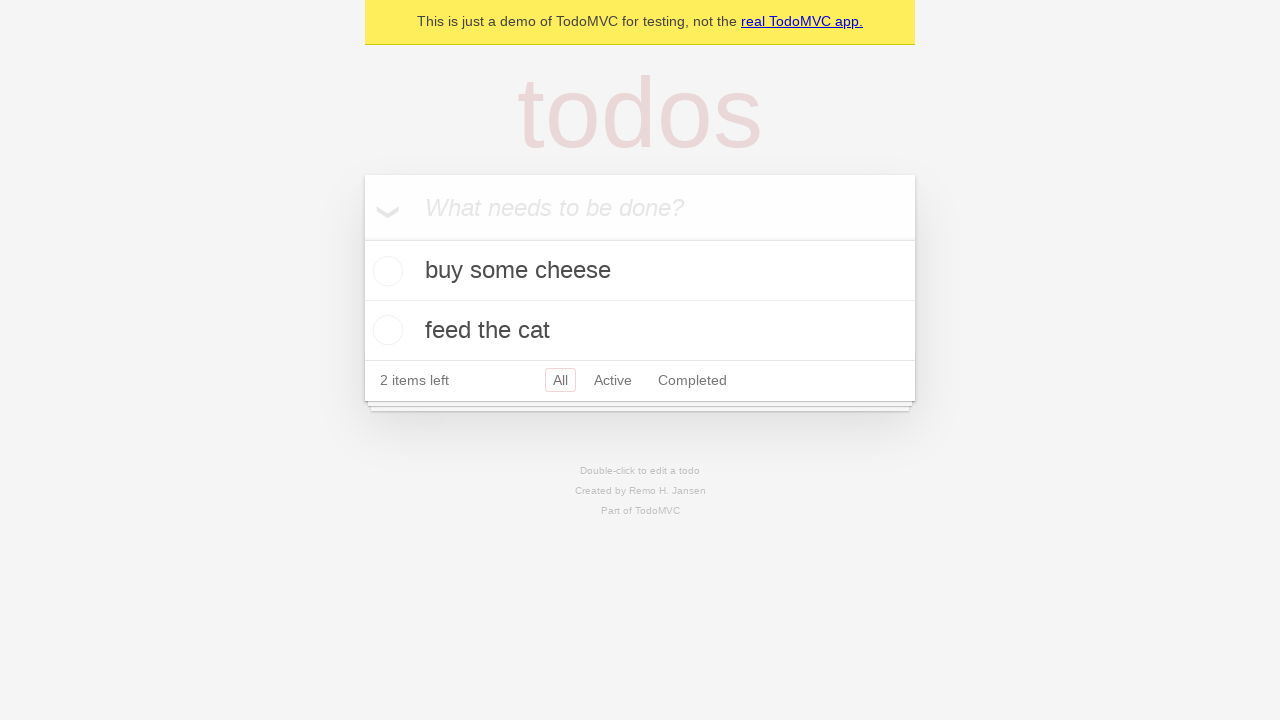

Filled todo input with 'book a doctors appointment' on internal:attr=[placeholder="What needs to be done?"i]
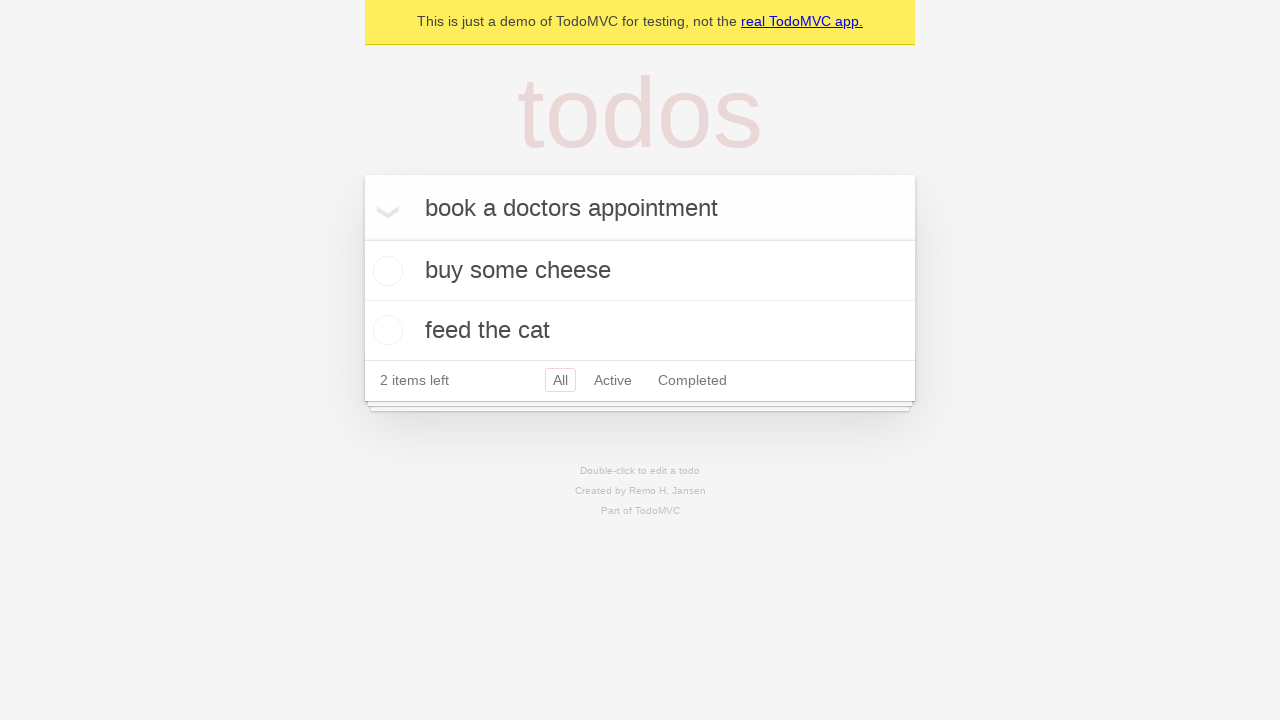

Pressed Enter to create third todo on internal:attr=[placeholder="What needs to be done?"i]
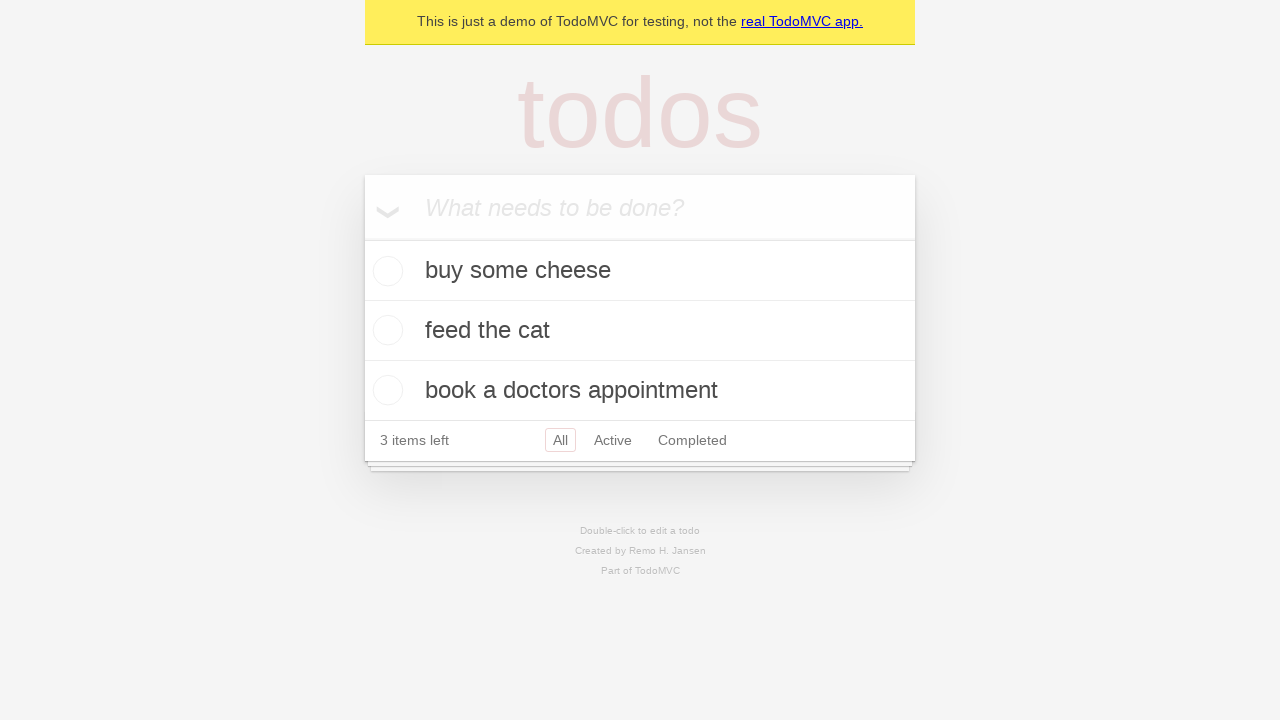

Double-clicked second todo to enter edit mode at (640, 331) on [data-testid='todo-item'] >> nth=1
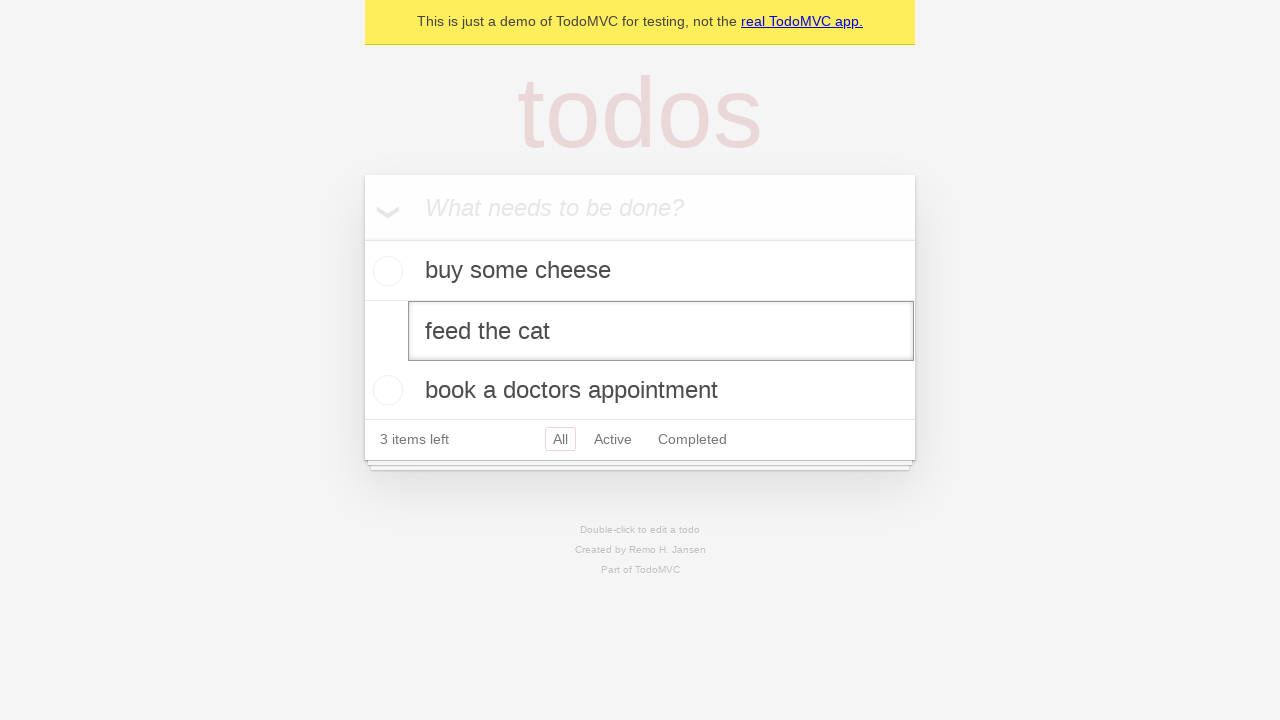

Cleared the edit field by filling with empty string on [data-testid='todo-item'] >> nth=1 >> internal:role=textbox[name="Edit"i]
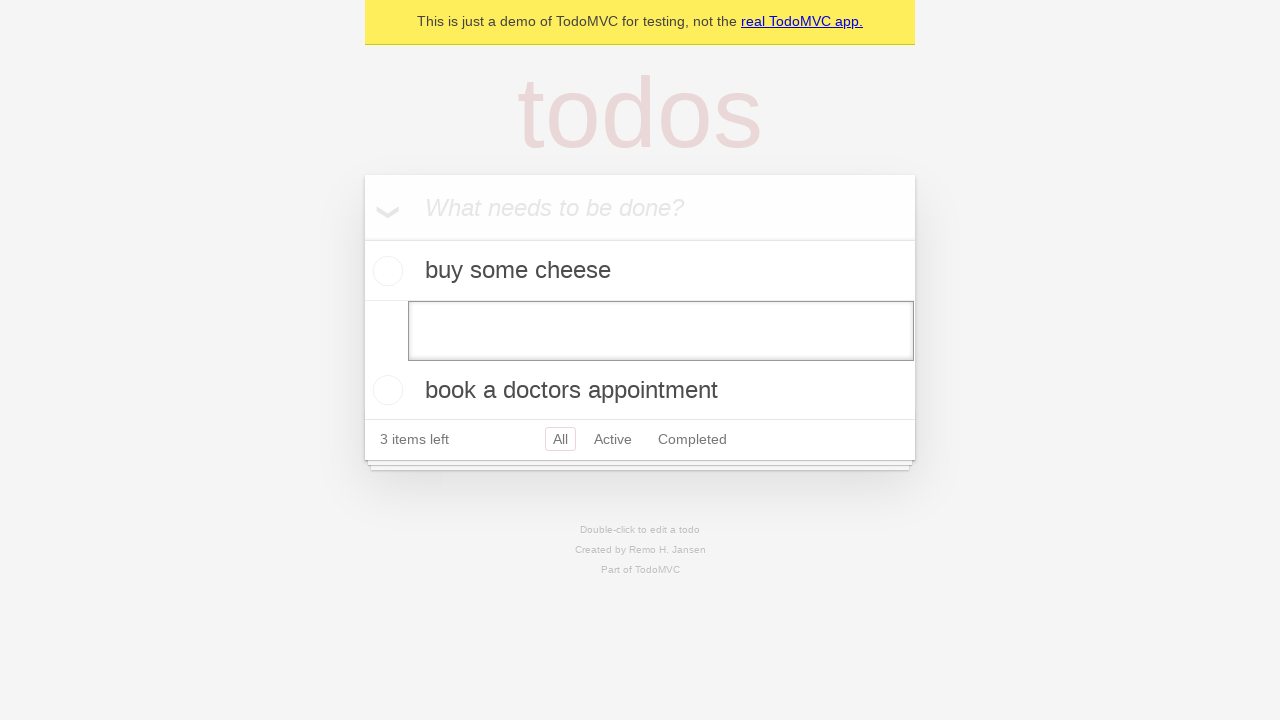

Pressed Enter to confirm deletion of todo with empty text on [data-testid='todo-item'] >> nth=1 >> internal:role=textbox[name="Edit"i]
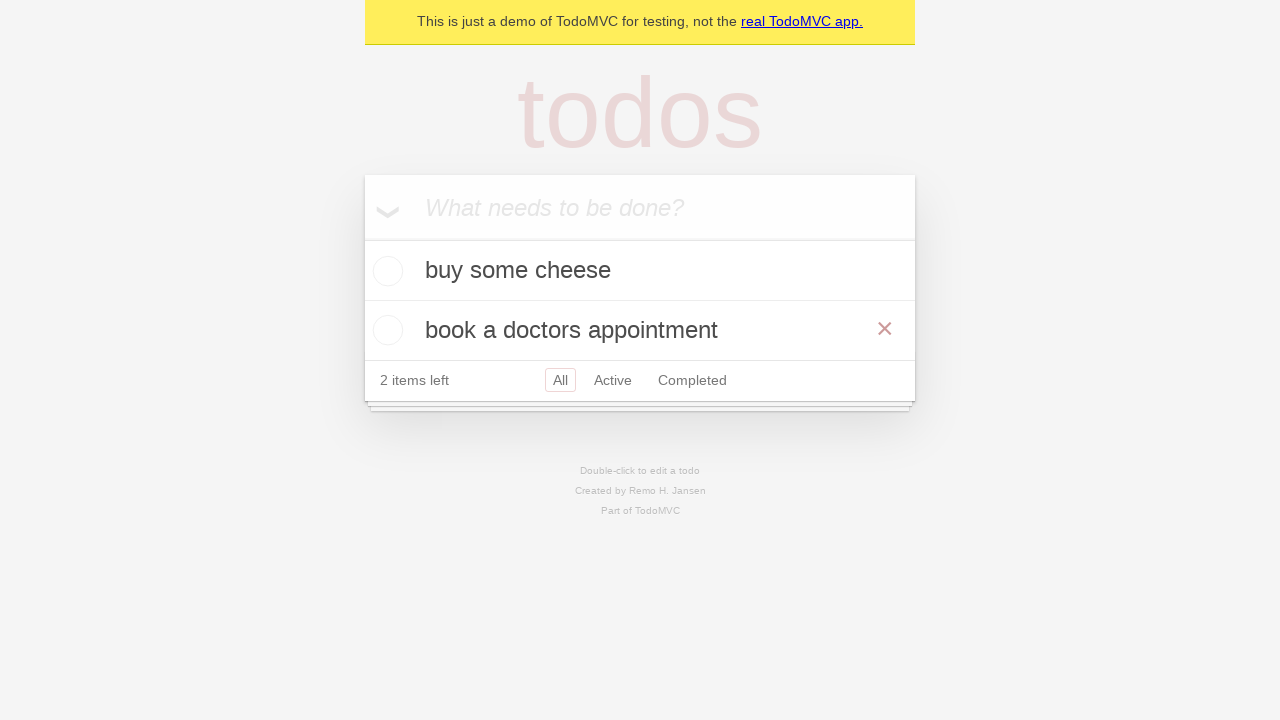

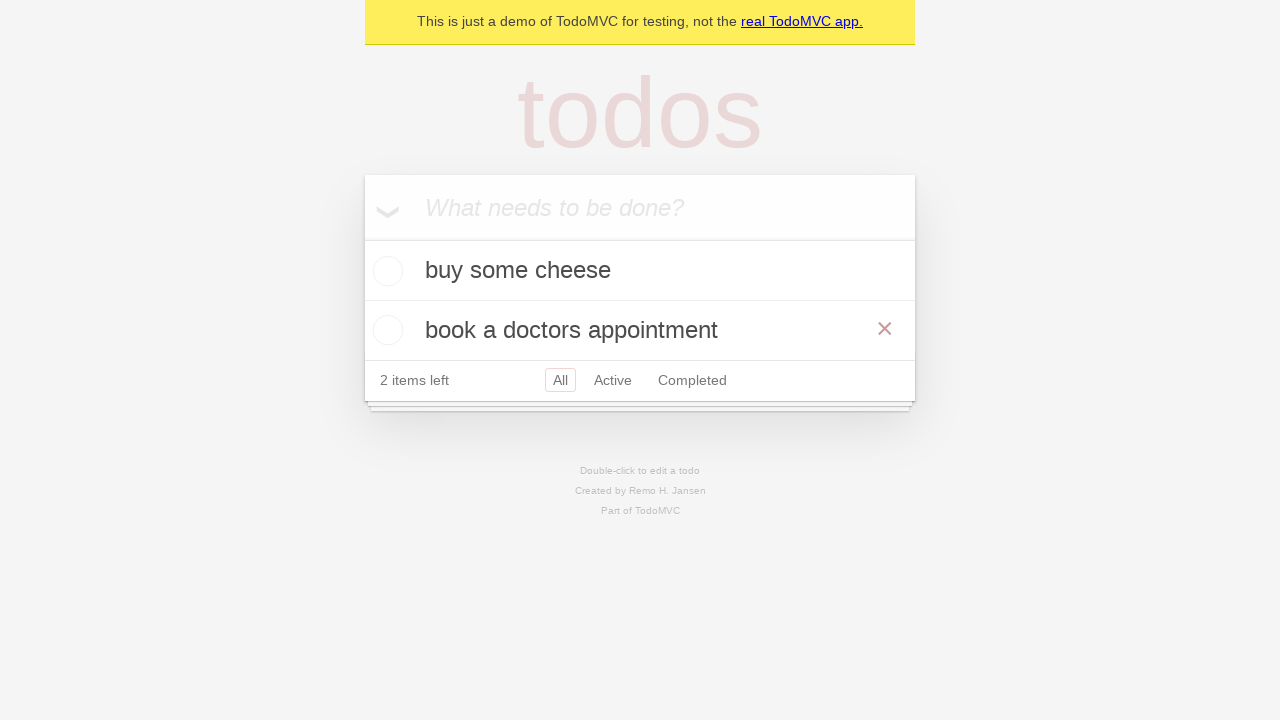